Navigates to the sortable data tables page by clicking the link from the main page, then verifies the table is displayed with headers and data rows.

Starting URL: https://the-internet.herokuapp.com/

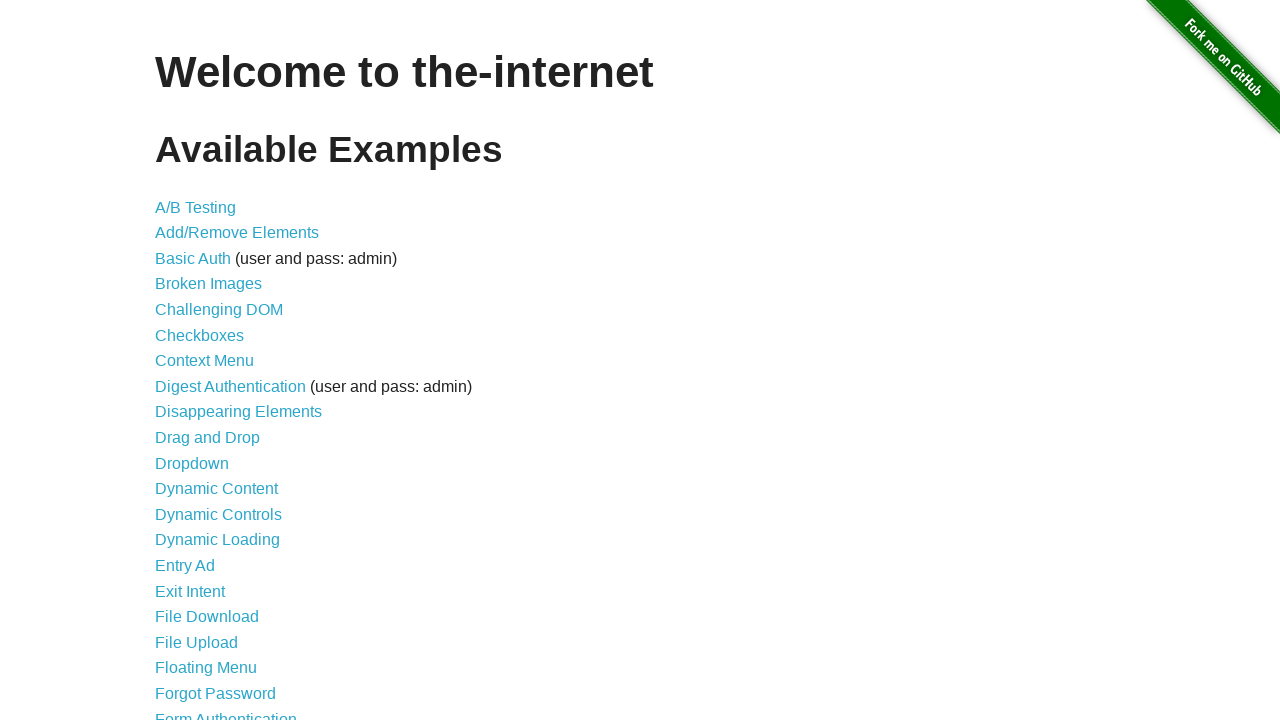

Clicked on 'Sortable Data Tables' link from main page at (230, 574) on text=Sortable Data Tables
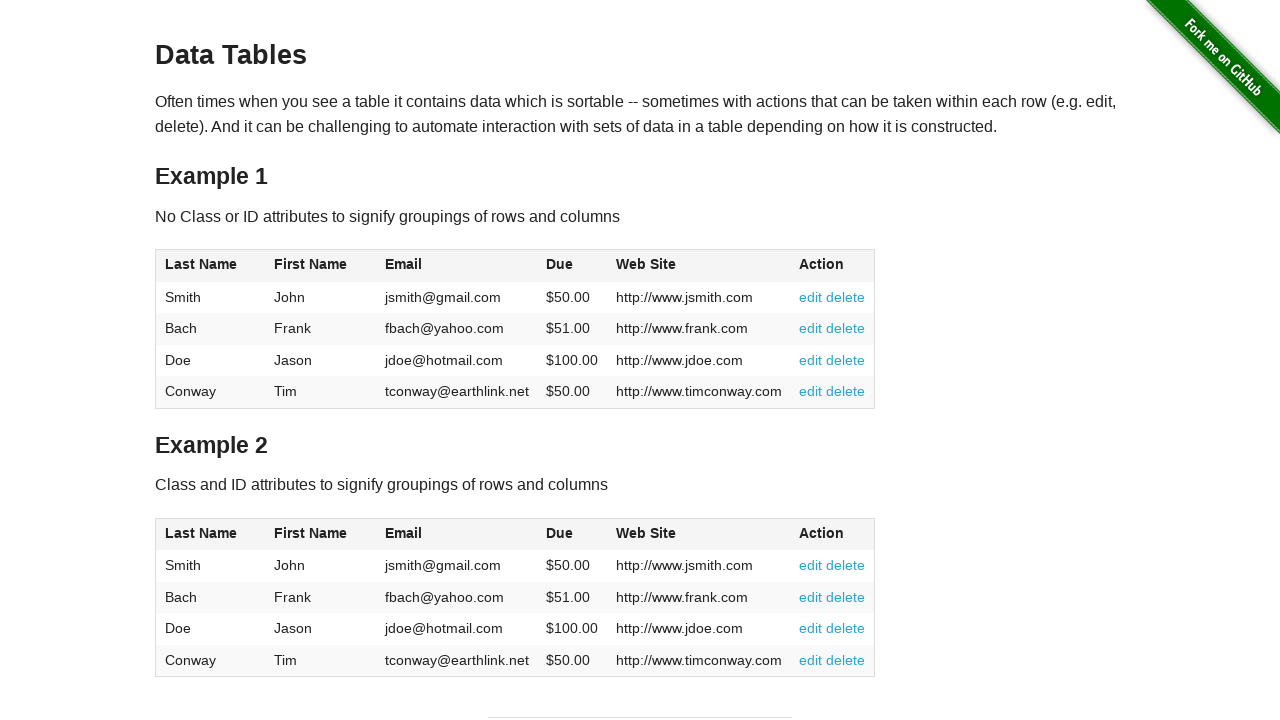

Table #table1 loaded and is visible
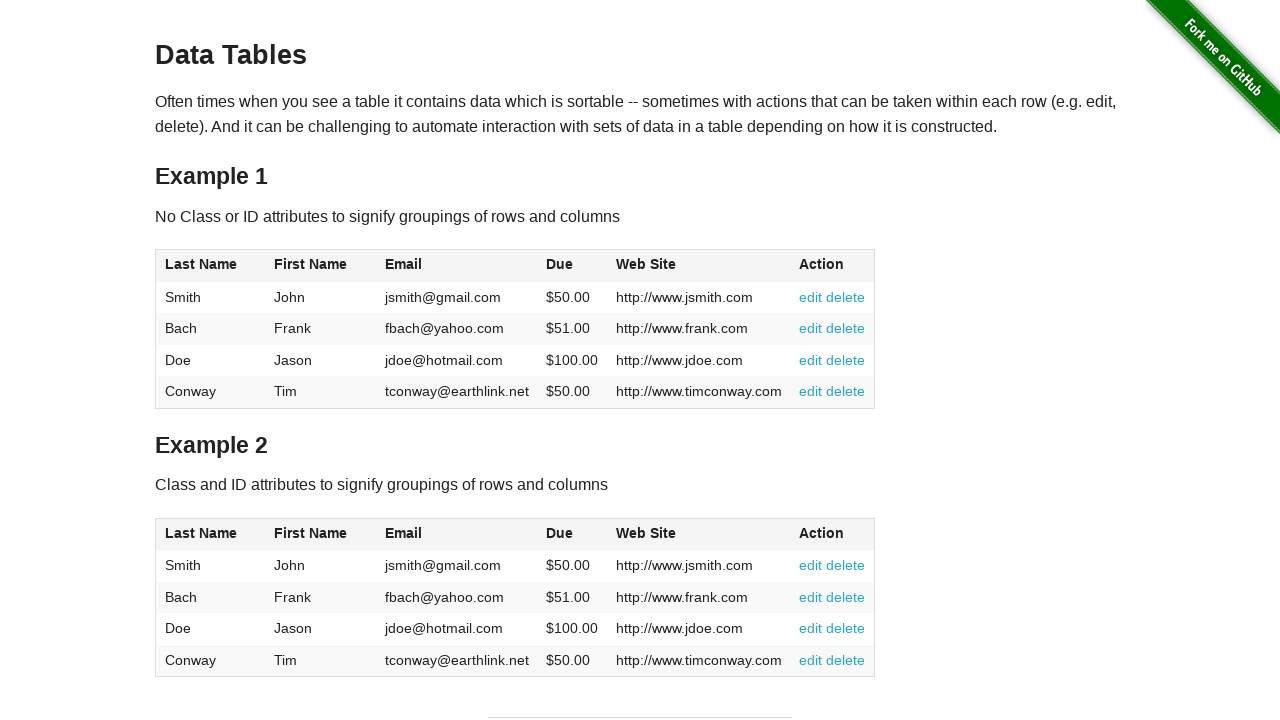

Table headers verified to be present in #table1
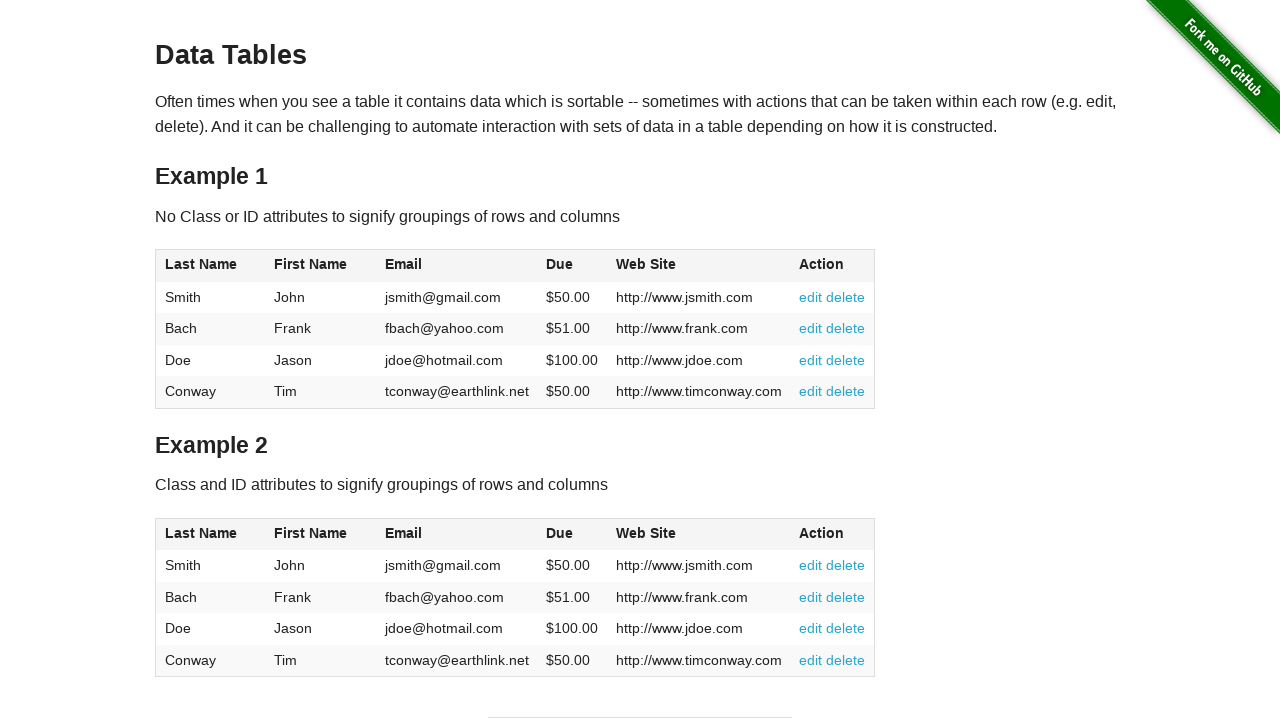

Table data rows verified to be present in #table1
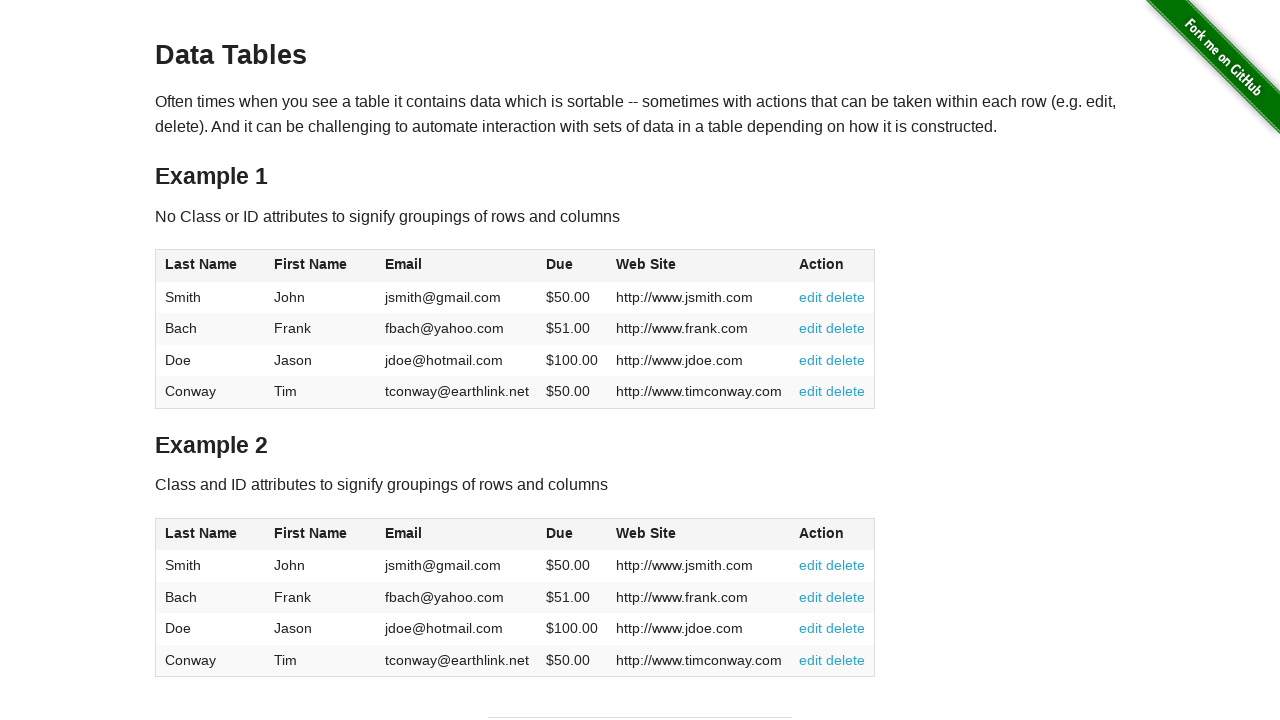

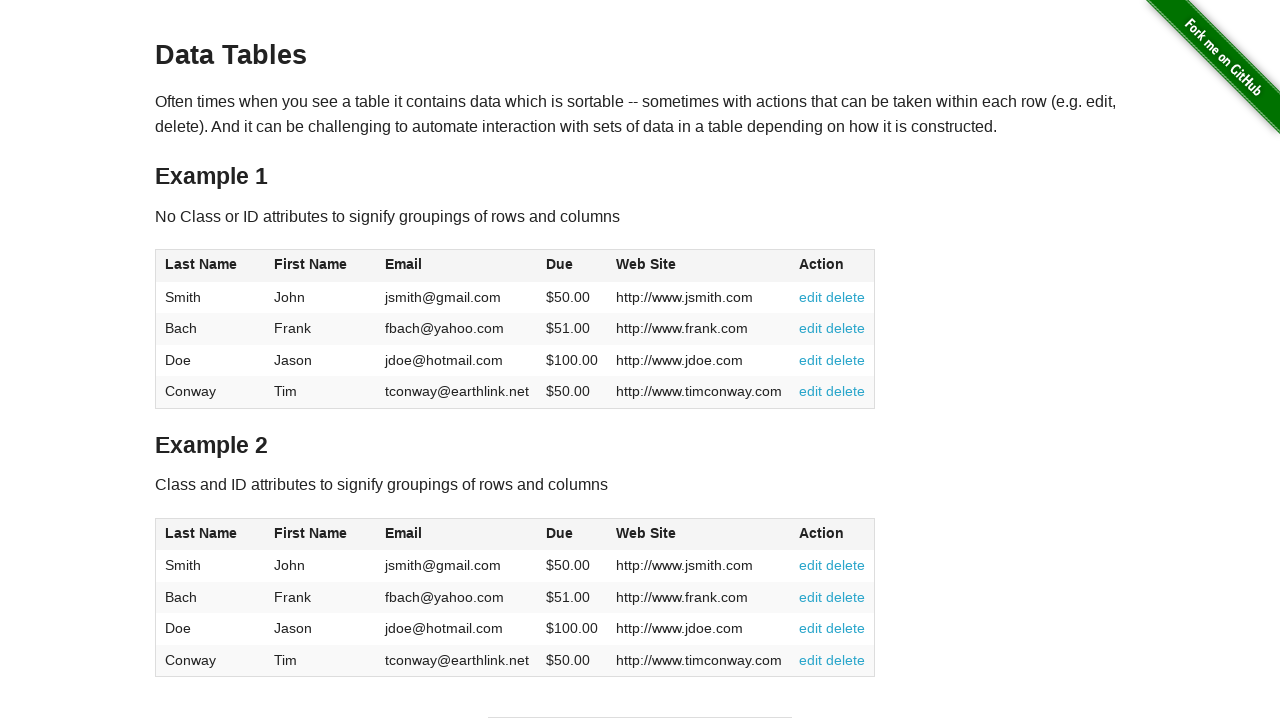